Tests the date picker functionality on RedBus travel booking website by clicking the date input field and selecting a specific date (3rd) from the calendar popup.

Starting URL: https://www.redbus.com/

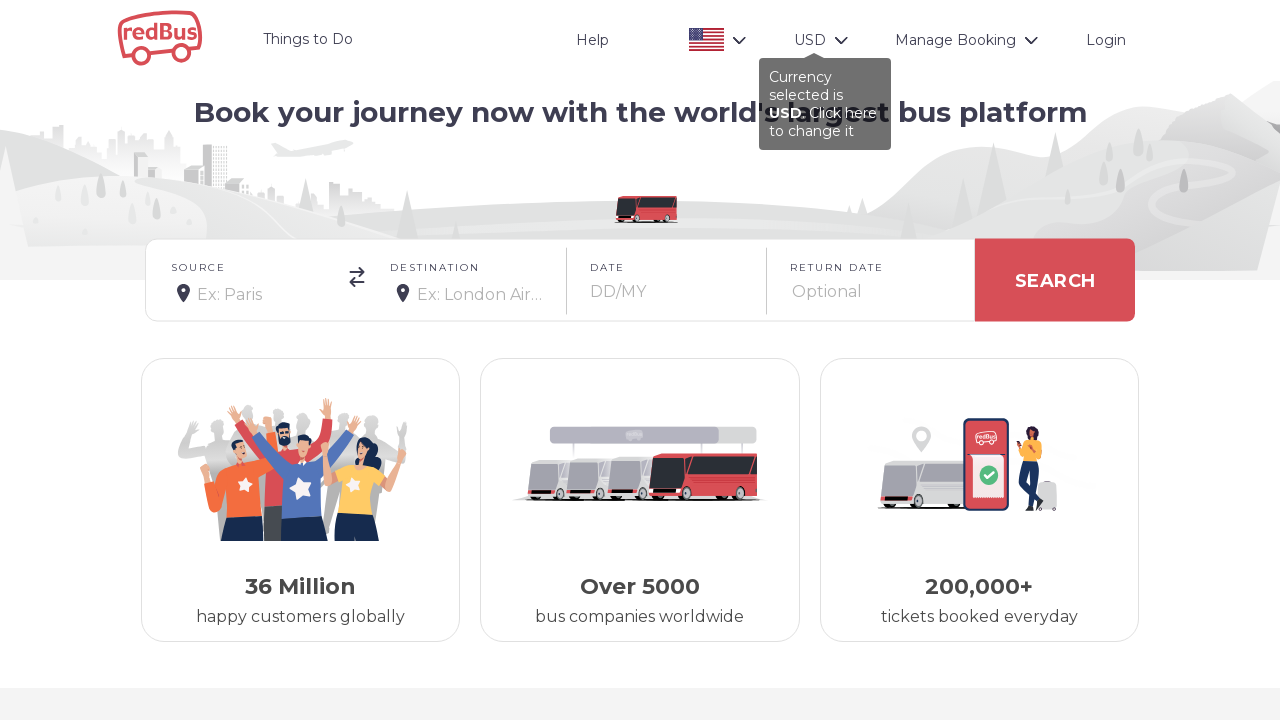

Clicked on the date input field to open date picker at (869, 292) on input#r-date
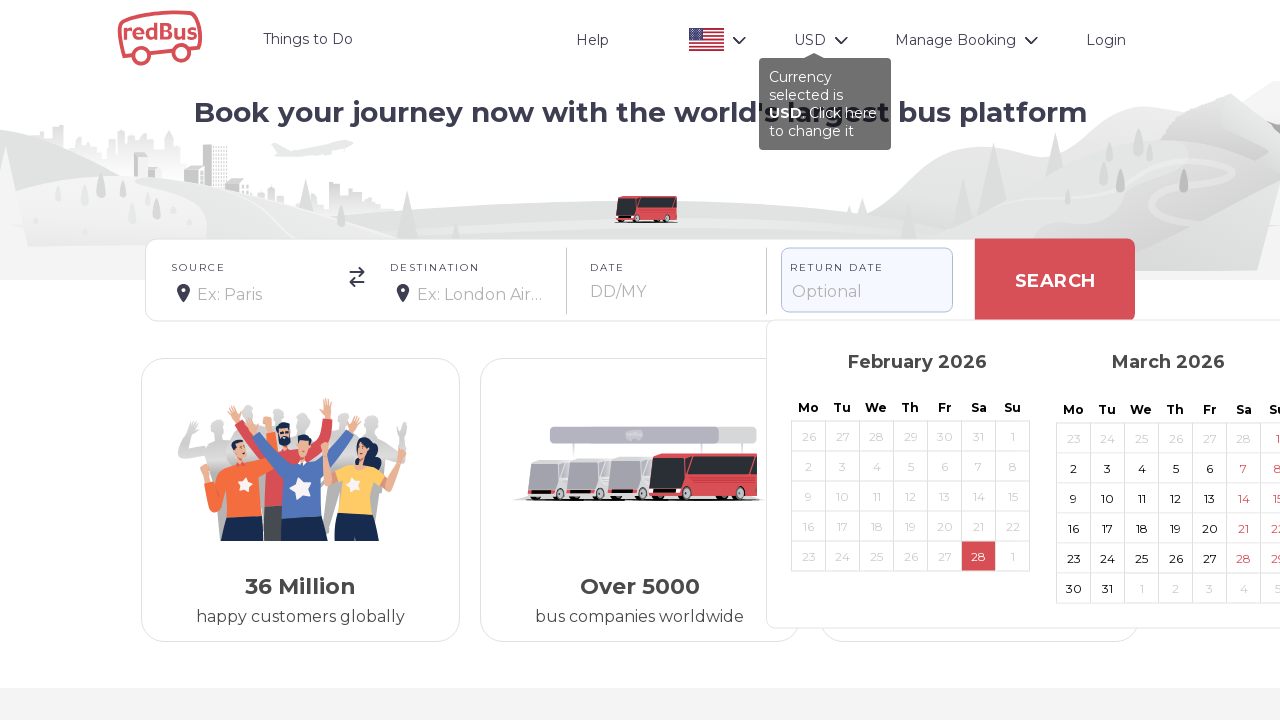

Selected the 3rd day from the calendar popup at (842, 466) on (//span[.='3'])[1]
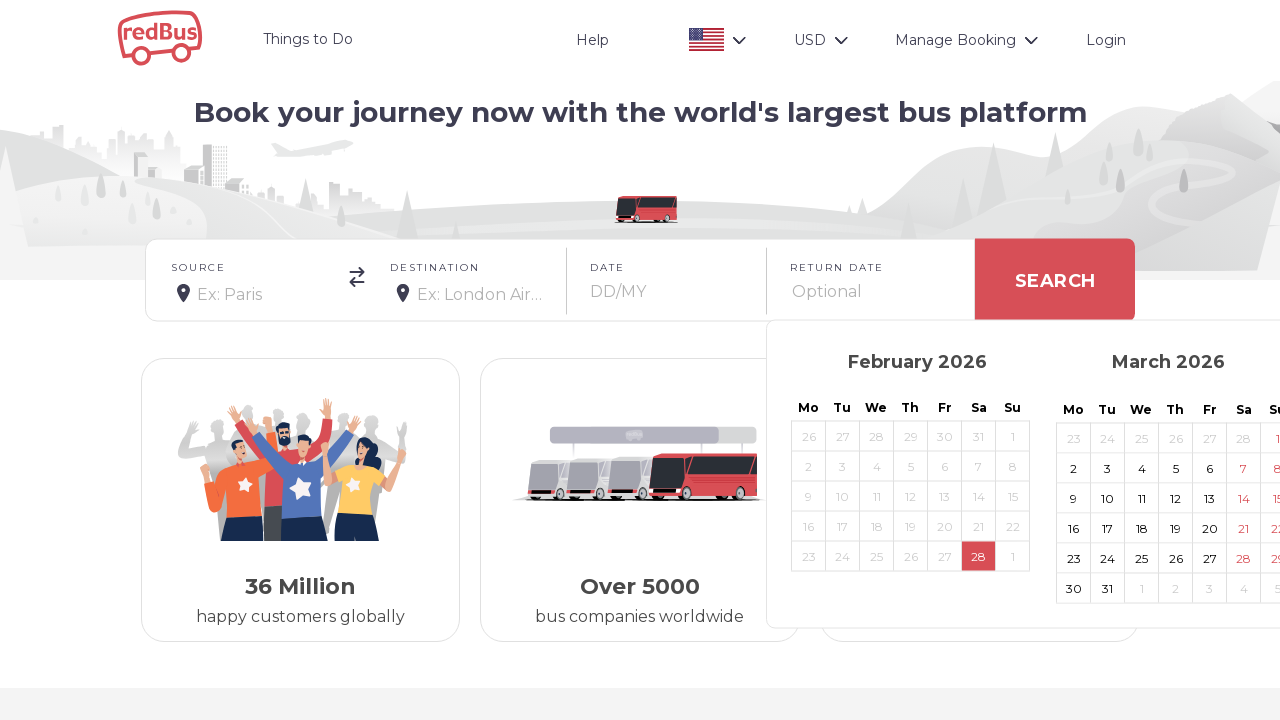

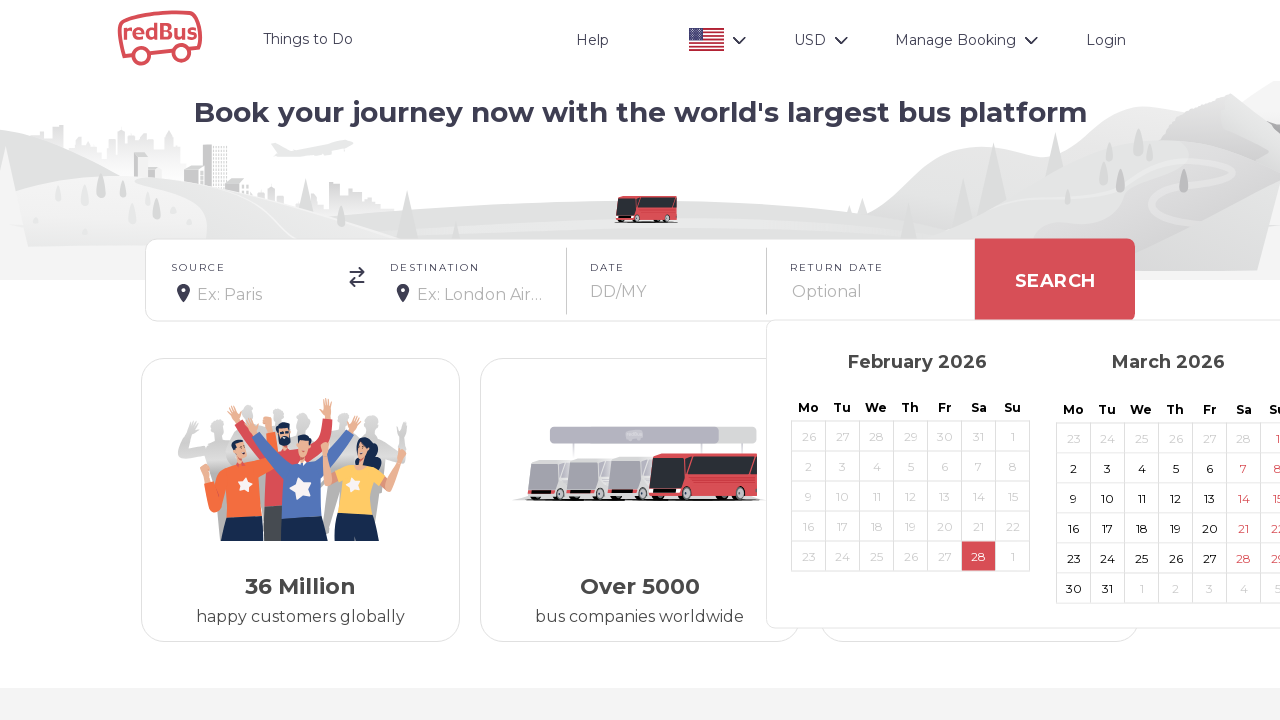